Tests a sample form on GlobalSQA by filling in name, email, and website fields. The original script included a file upload with a local path which is omitted as it requires local files.

Starting URL: https://www.globalsqa.com/samplepagetest/

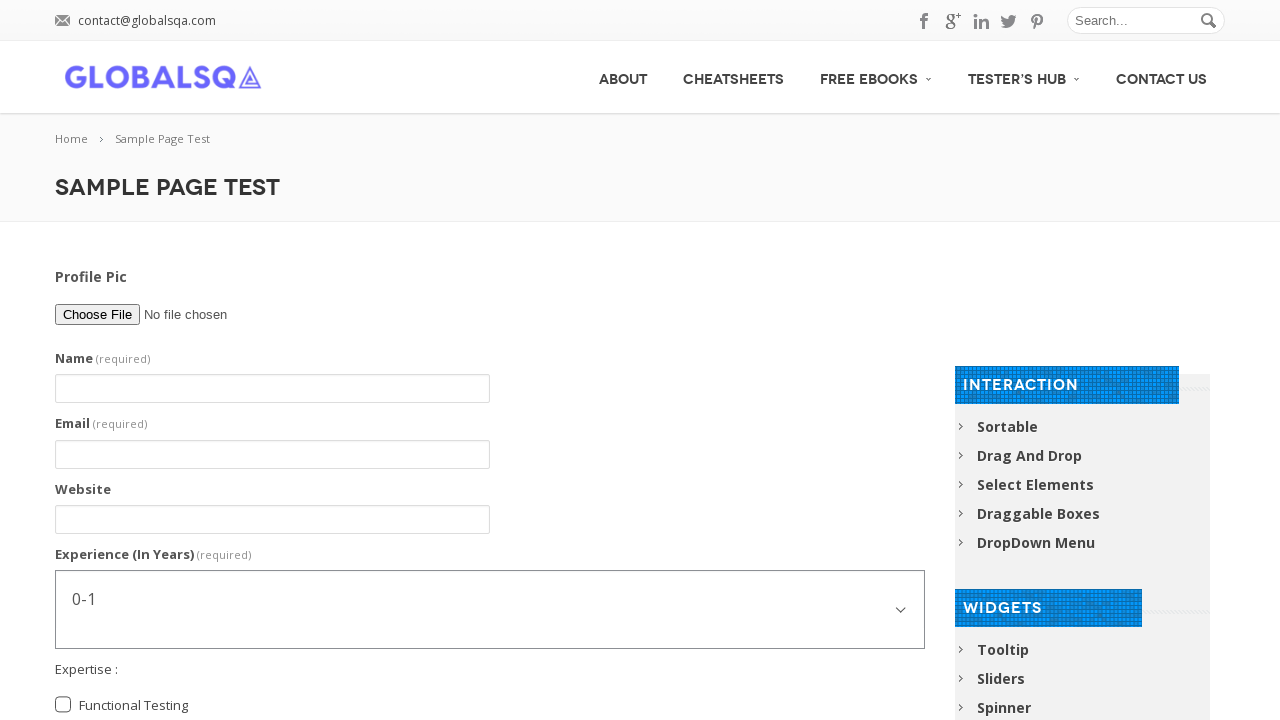

Filled name field with 'ishwar' on //*[@id='g2599-name']
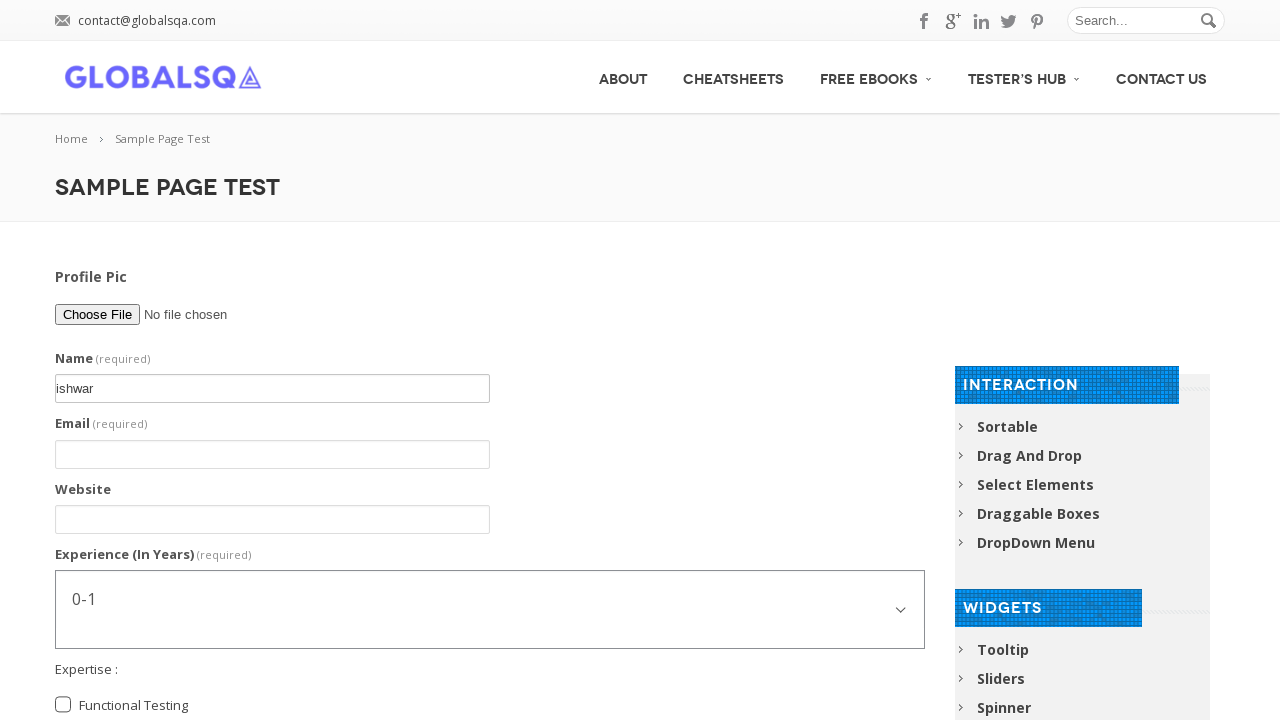

Filled email field with 'utaneishwar@gmail.com' on //*[@id='g2599-email']
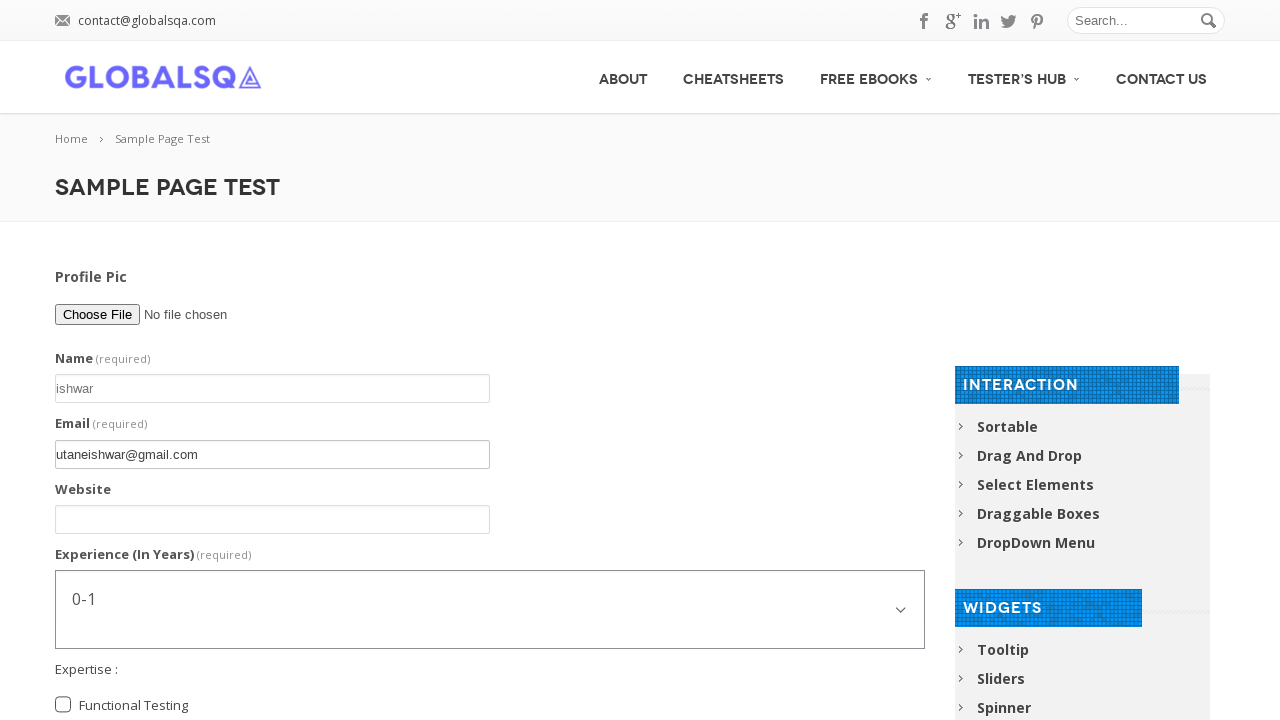

Filled website field with 'Amazon.com' on //*[@id='g2599-website']
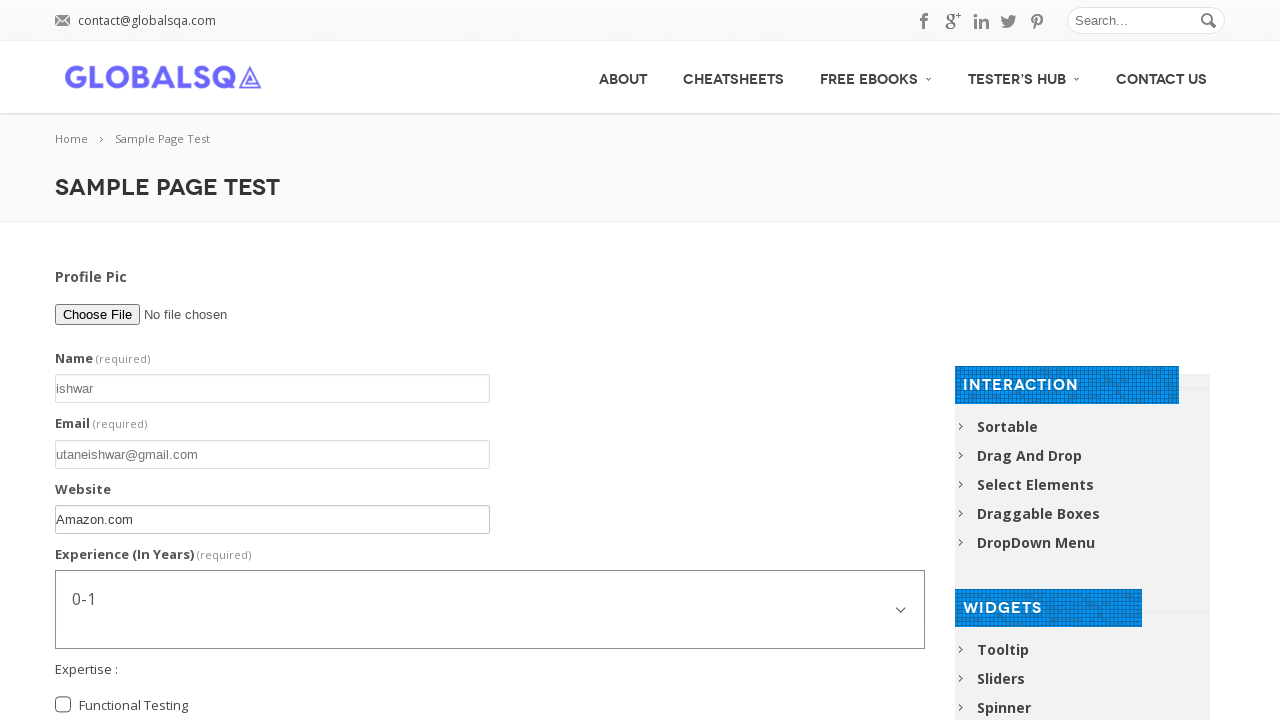

Clicked on website field label at (490, 489) on xpath=//*[@for='g2599-website']
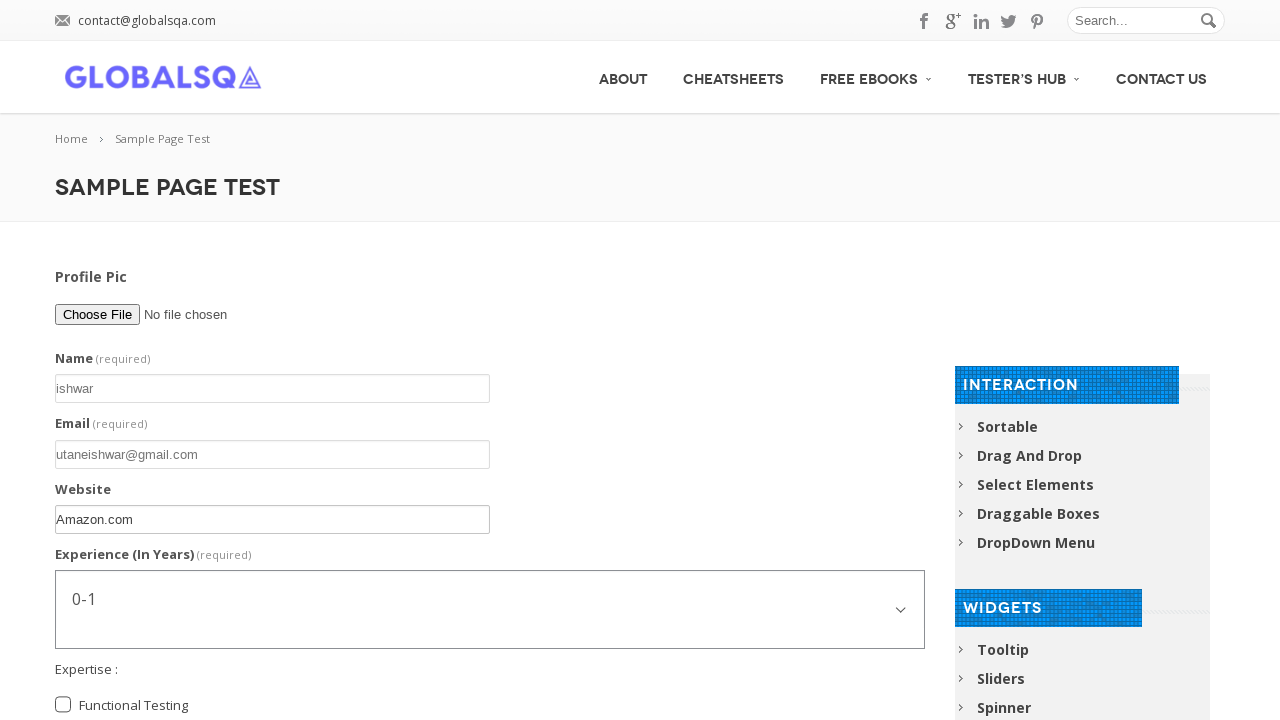

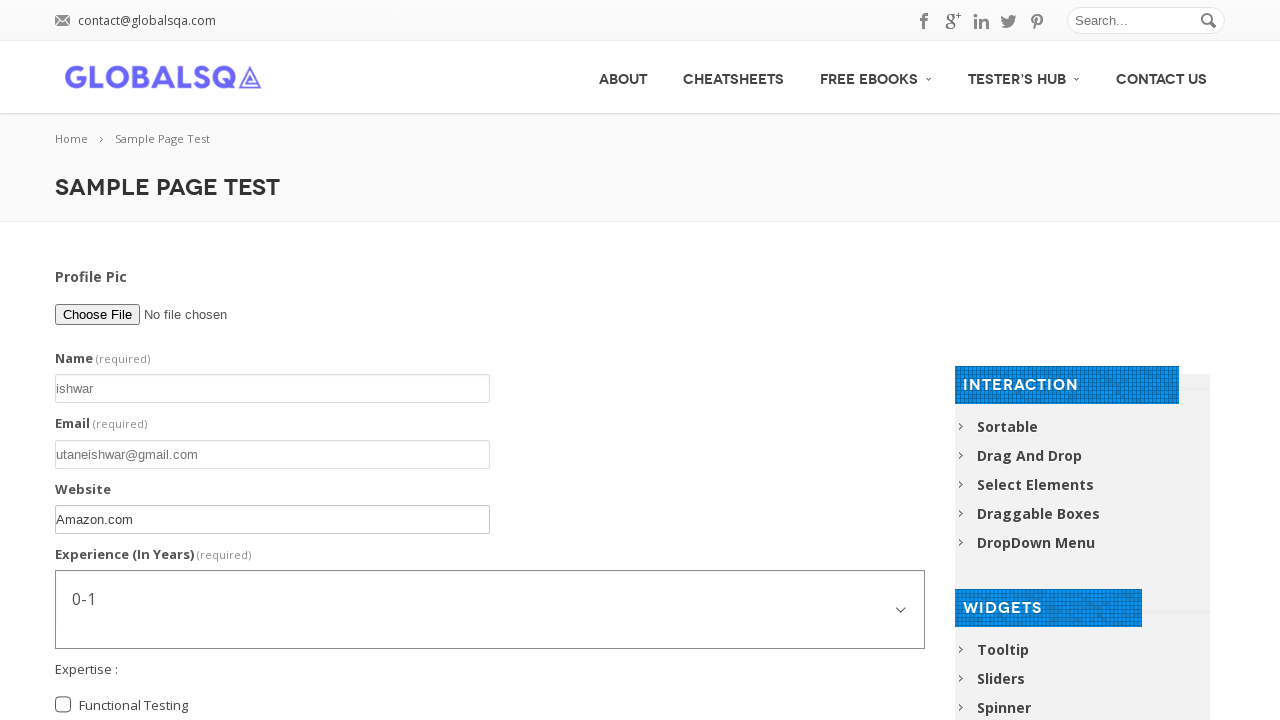